Tests browser window handling by clicking links that open new windows, switching between windows to verify content, and returning to the parent window.

Starting URL: https://the-internet.herokuapp.com/windows

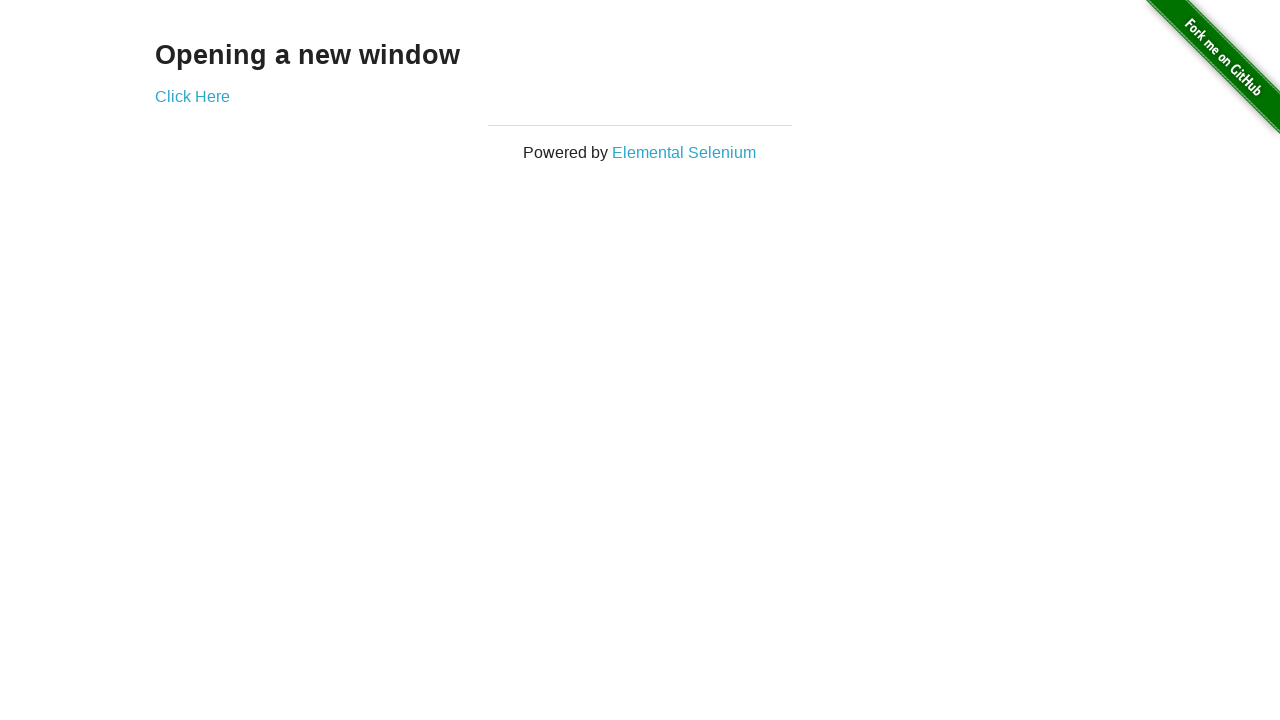

Clicked 'Click Here' link to open new window at (192, 96) on a:has-text('Click Here')
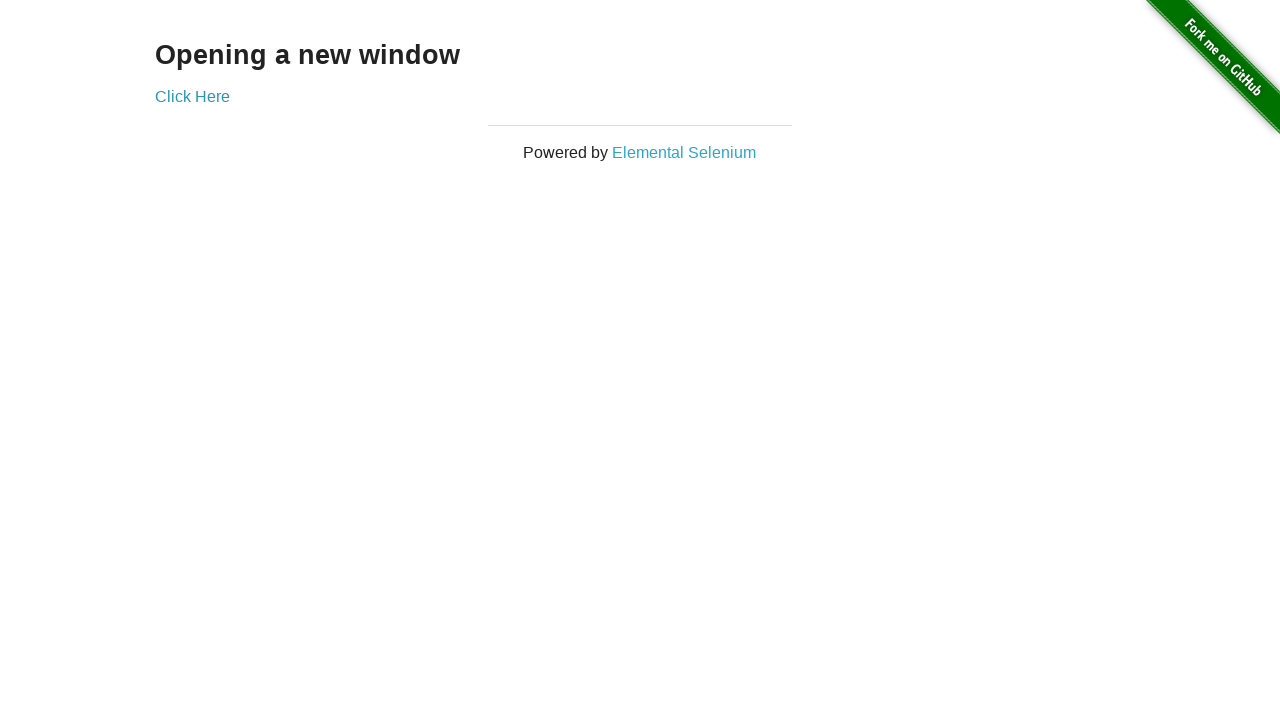

Waited for new window to open
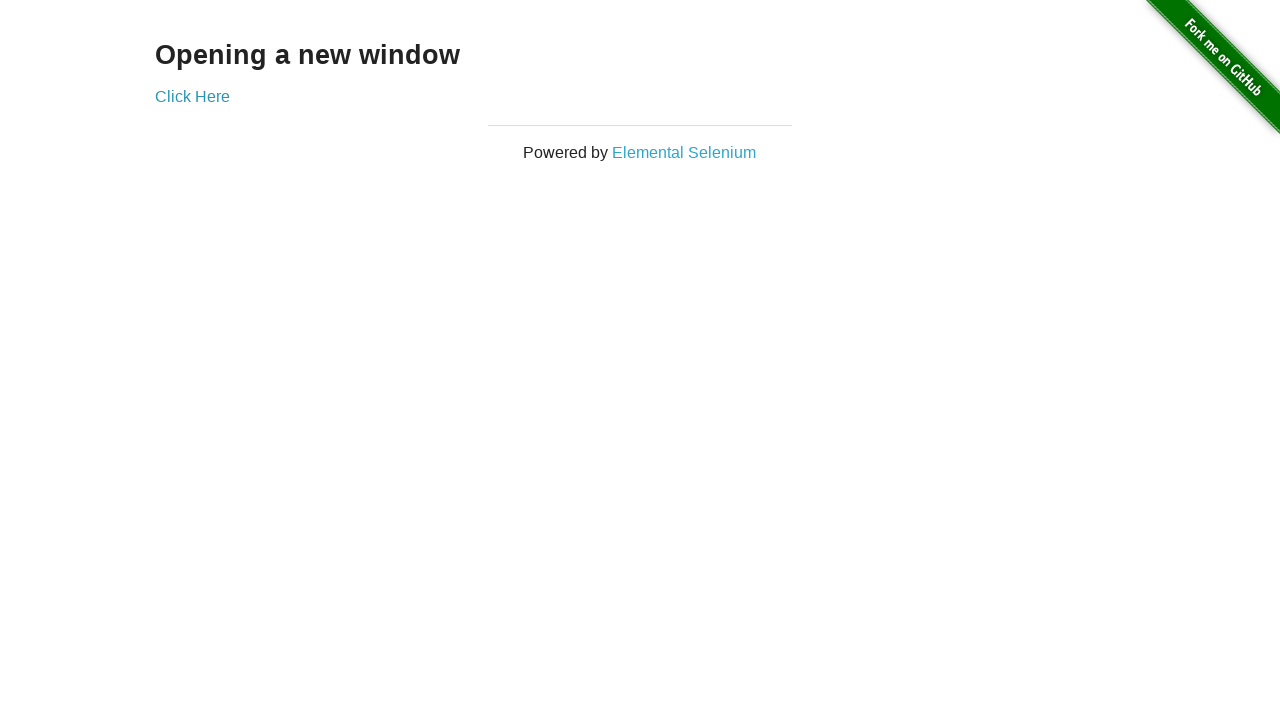

Retrieved all open pages/windows
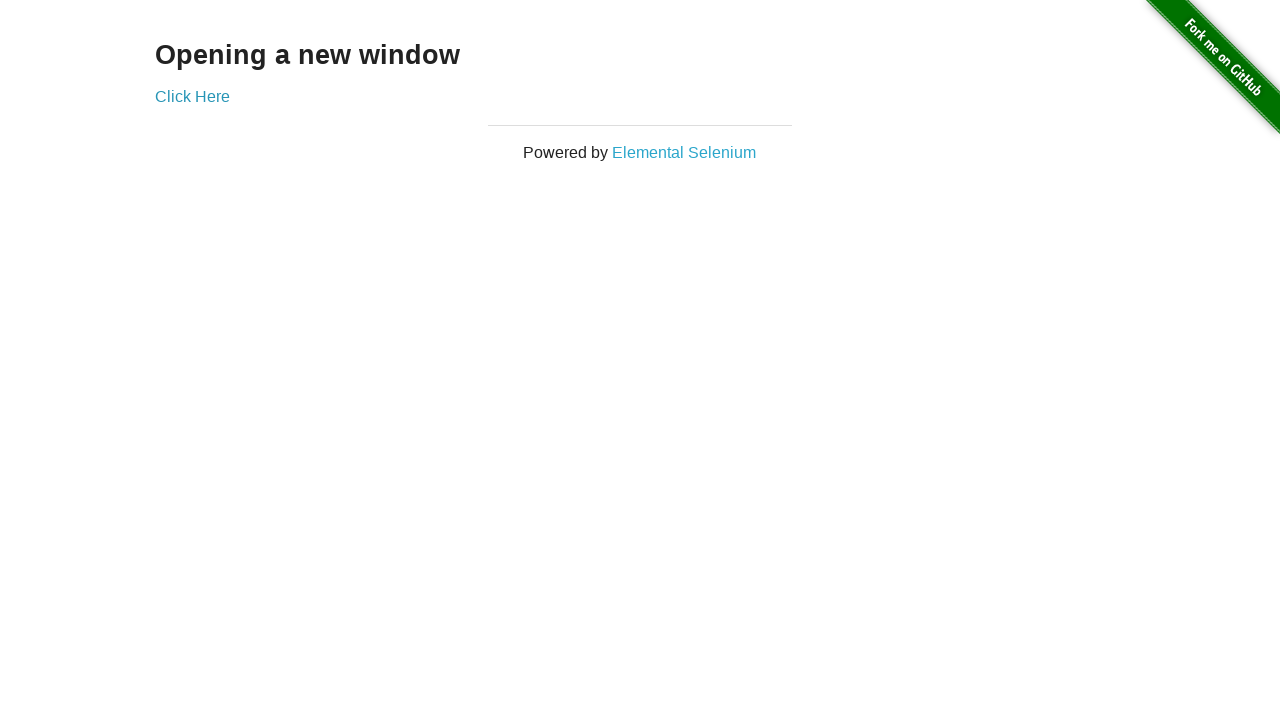

Stored parent page reference
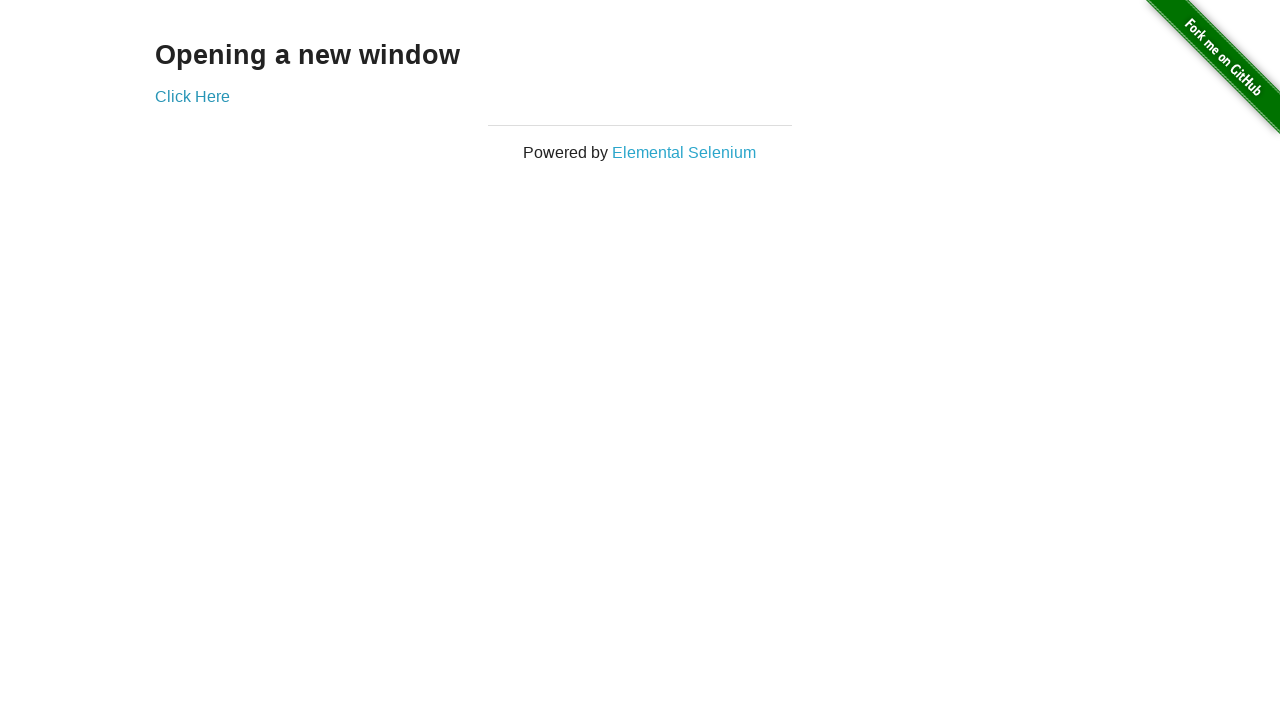

Brought new window to front
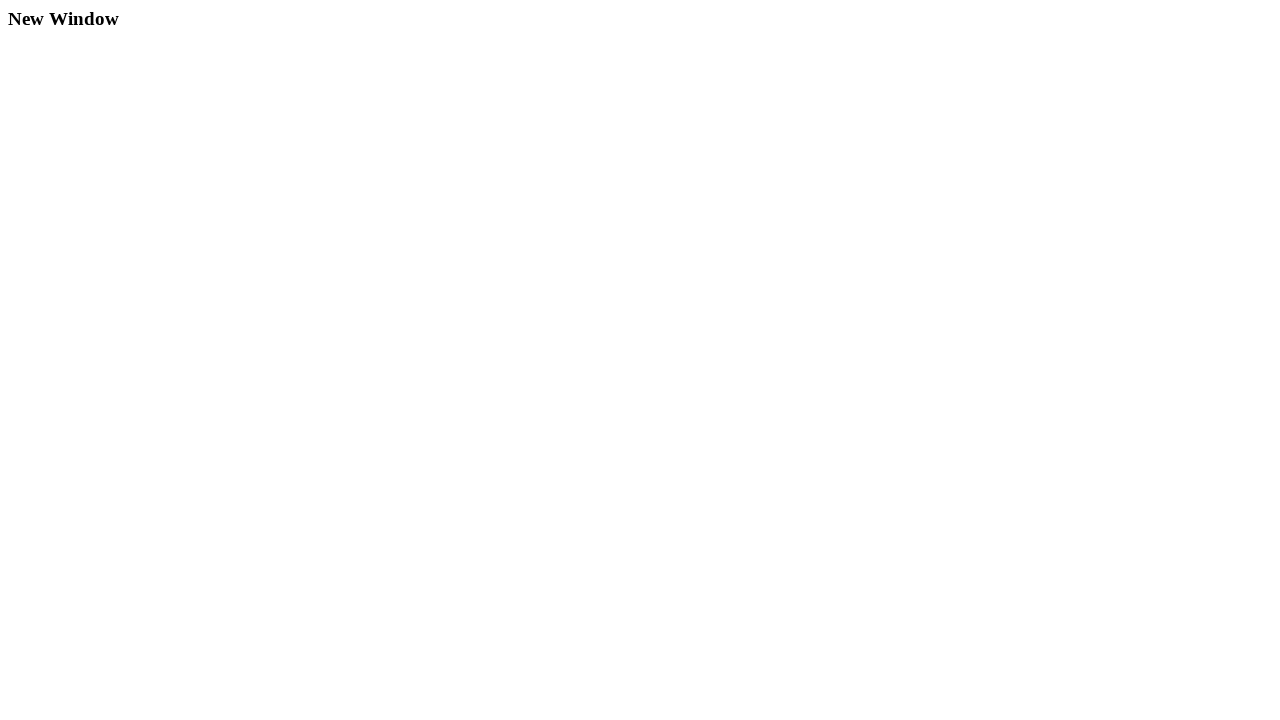

Waited for new window content to load
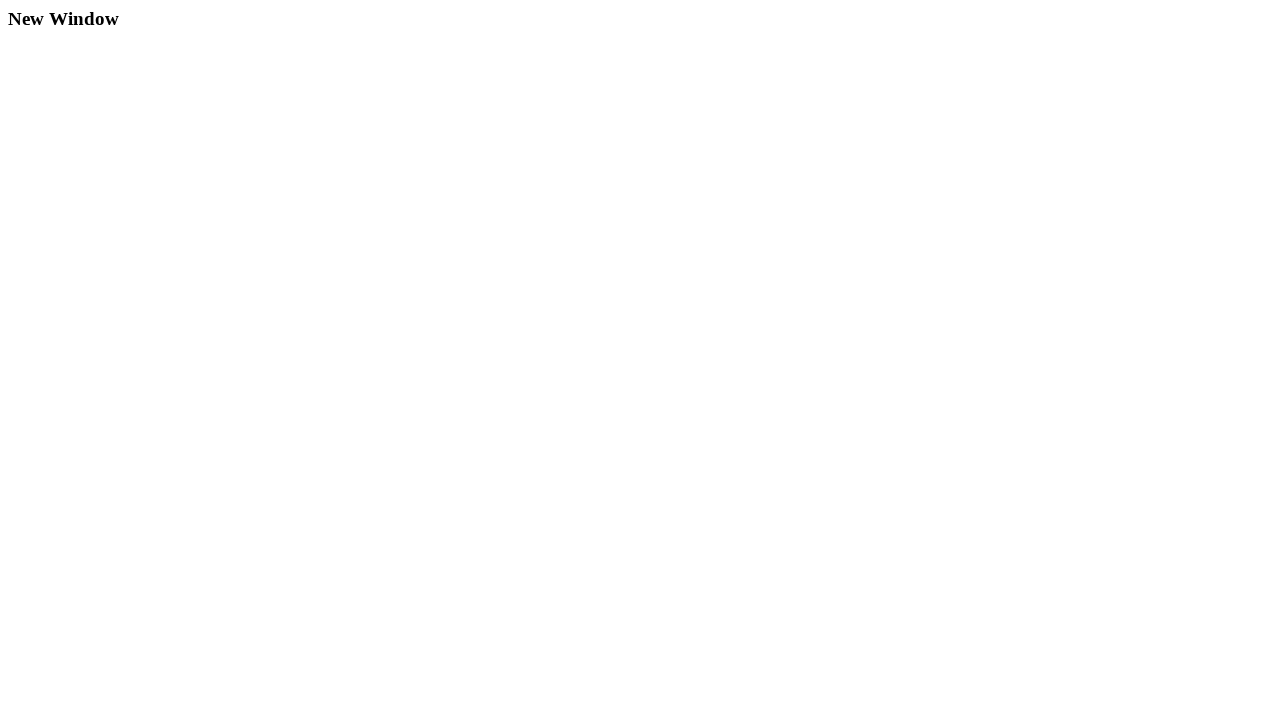

Retrieved new window title: New Window
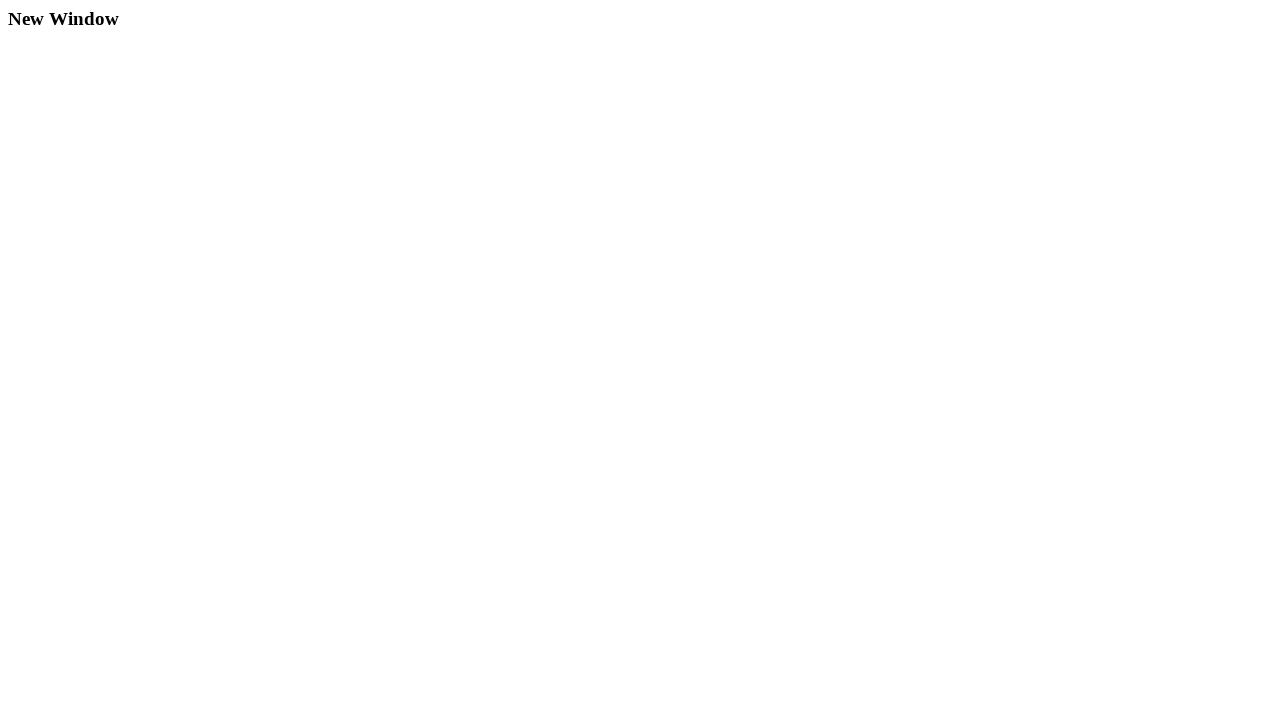

Found h3 header in new window: New Window
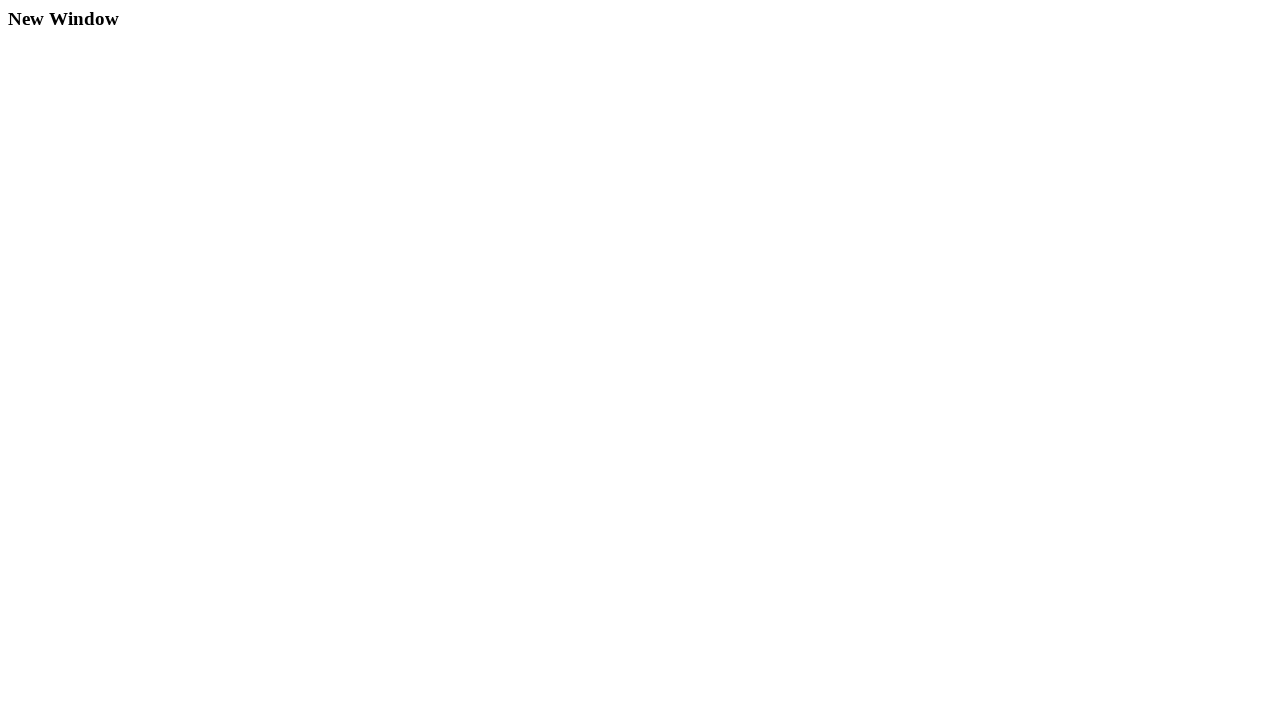

Switched back to parent window
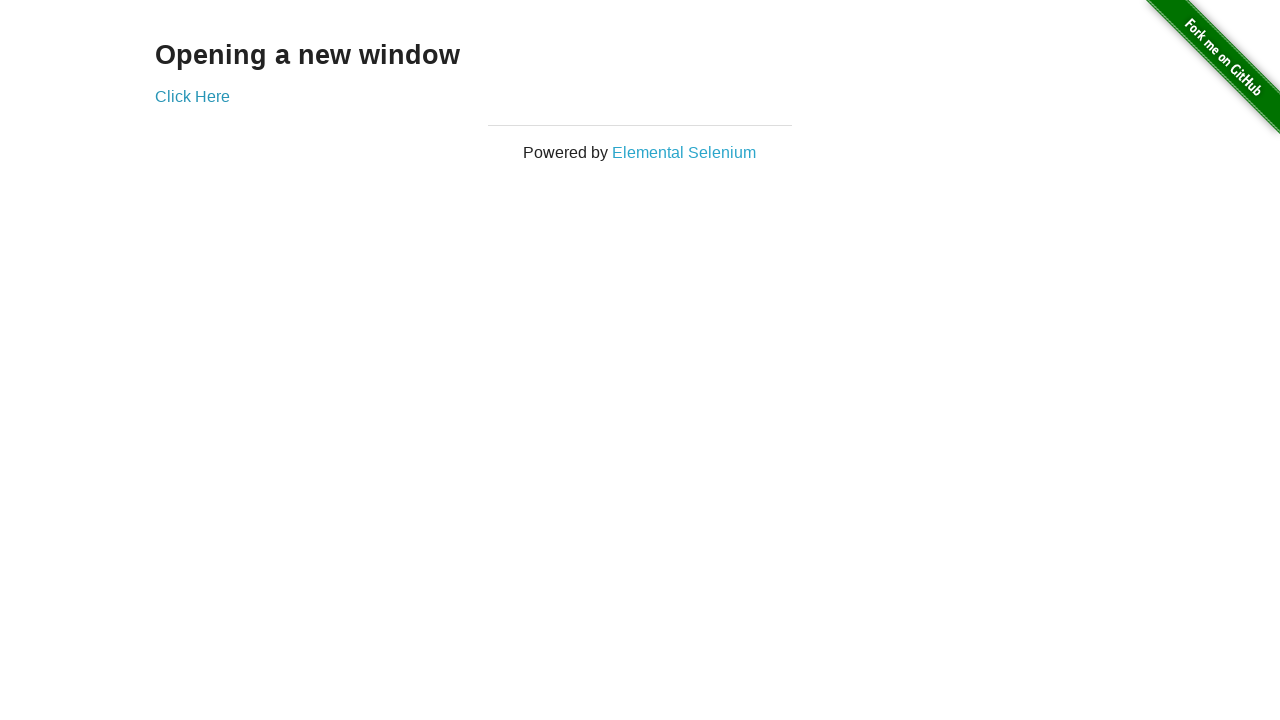

Waited for h3 element in parent window
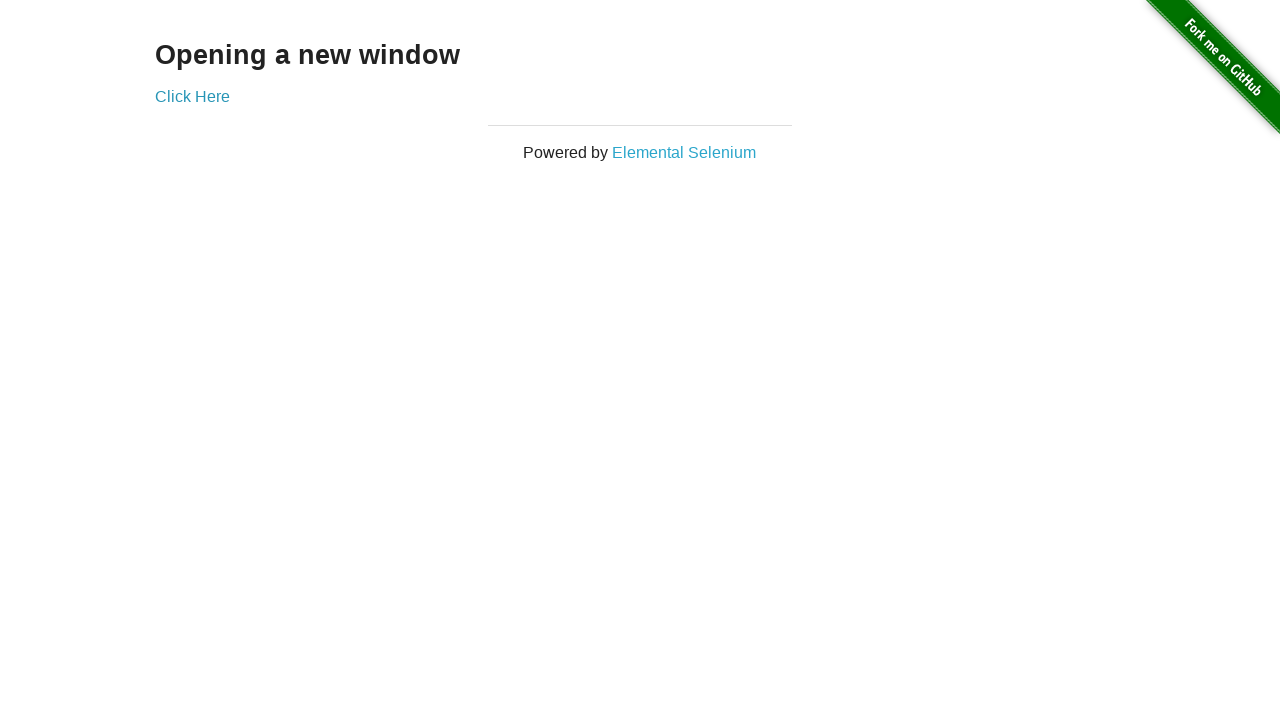

Verified parent window header: Opening a new window
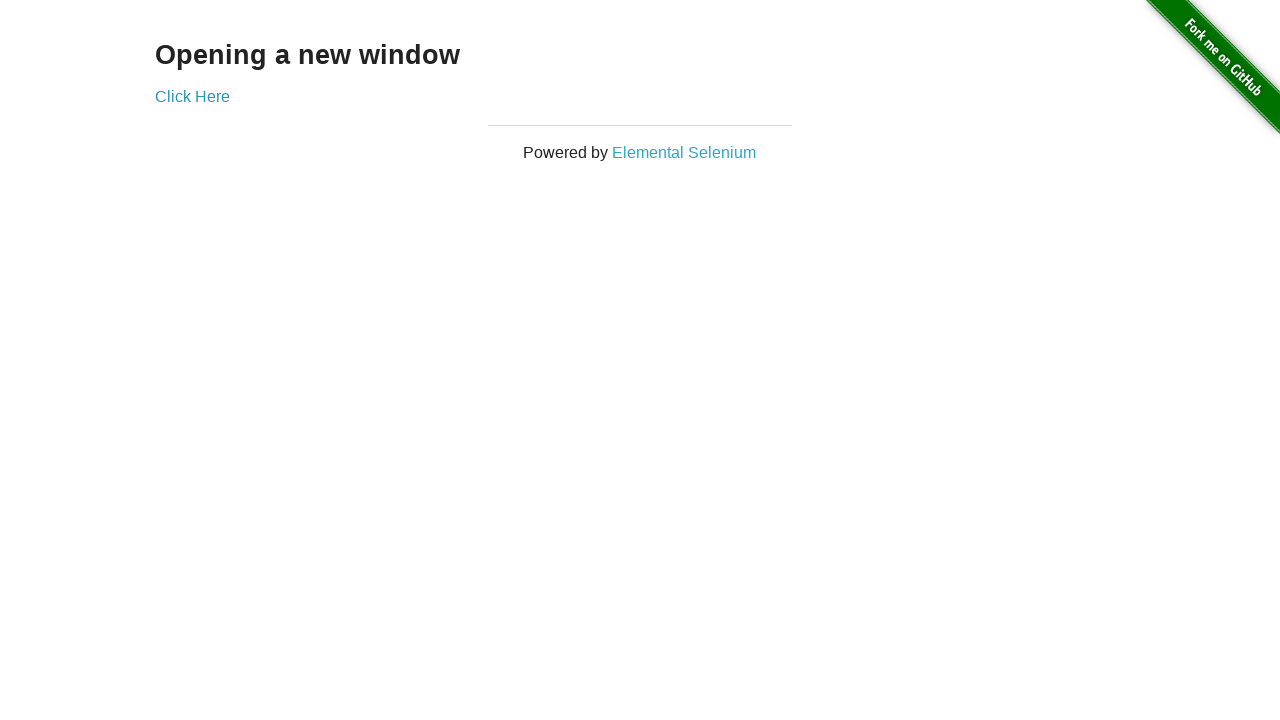

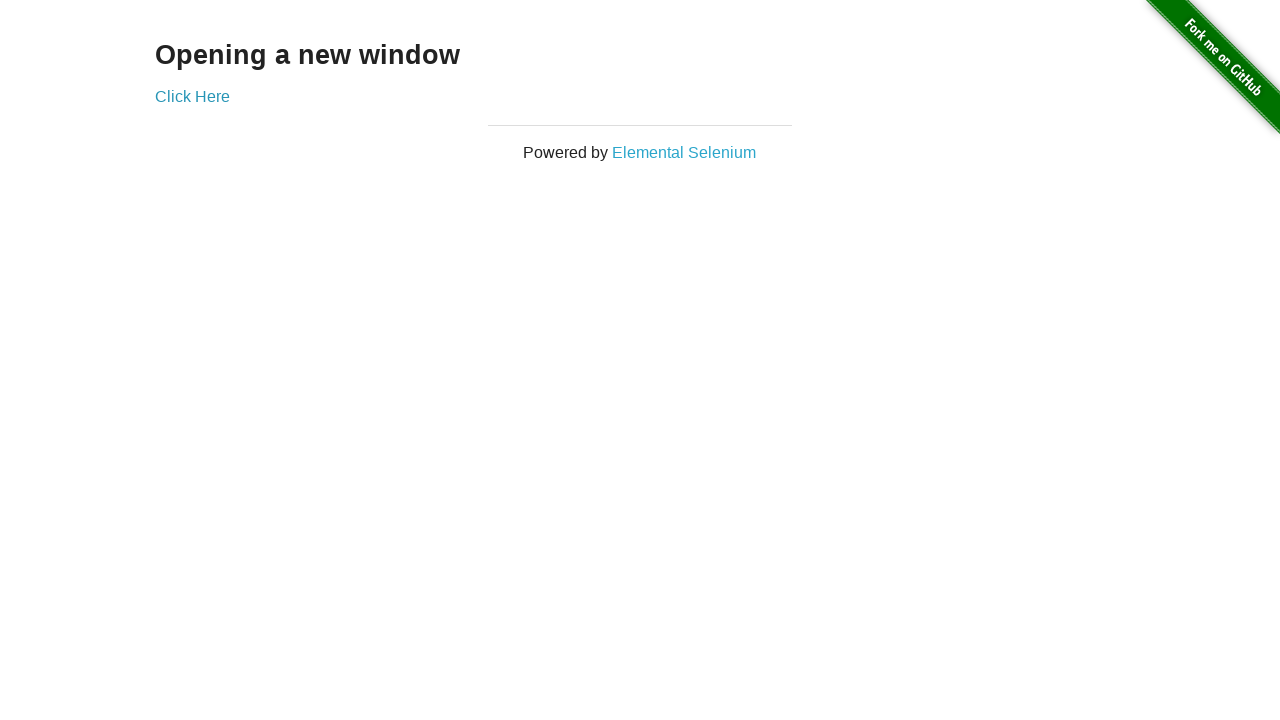